Tests form submission by extracting a value from an element's custom attribute, calculating a mathematical result using logarithm and sine functions, filling the answer field, checking required checkboxes, and submitting the form.

Starting URL: http://suninjuly.github.io/get_attribute.html

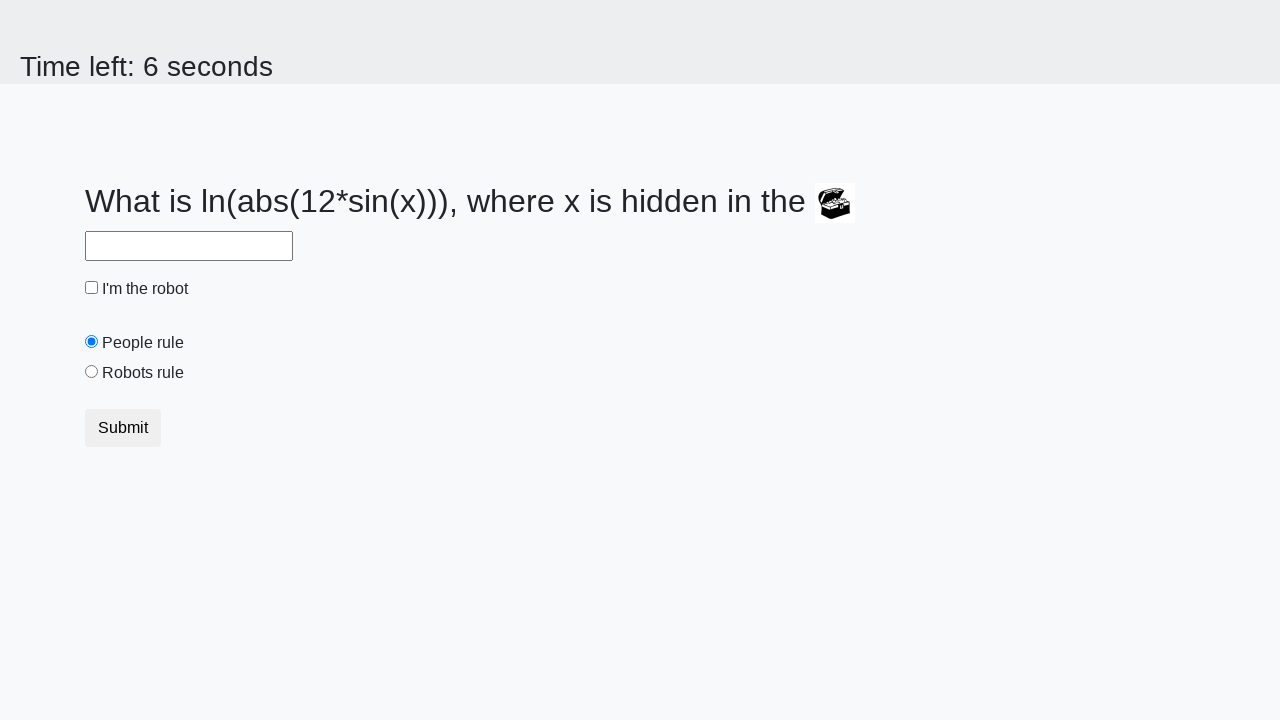

Located treasure element with custom attribute
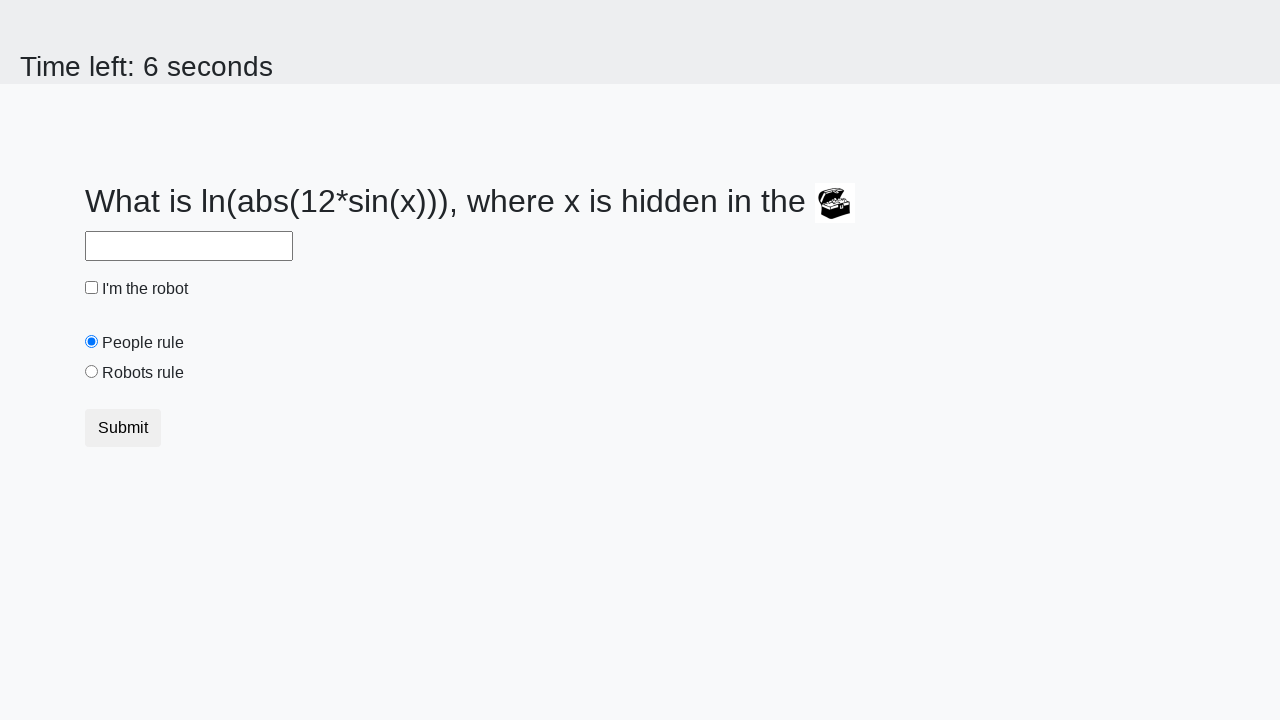

Extracted valuex attribute from treasure element
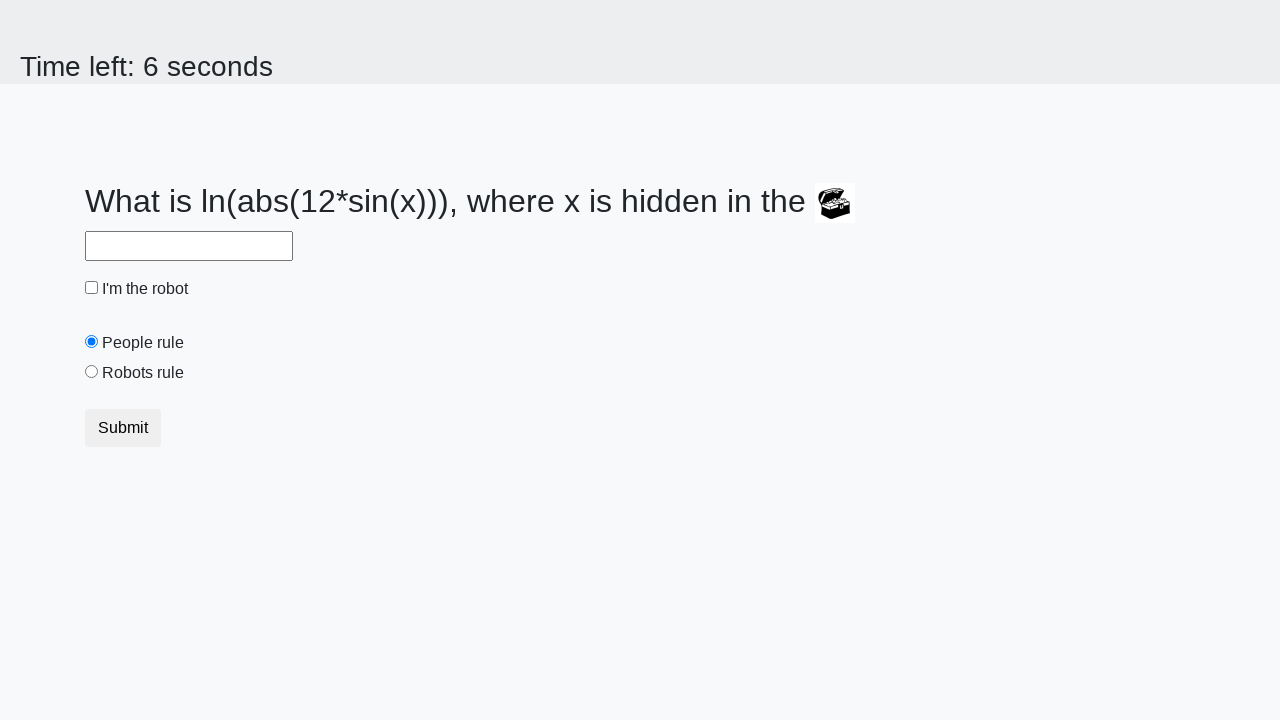

Calculated mathematical result using logarithm and sine functions
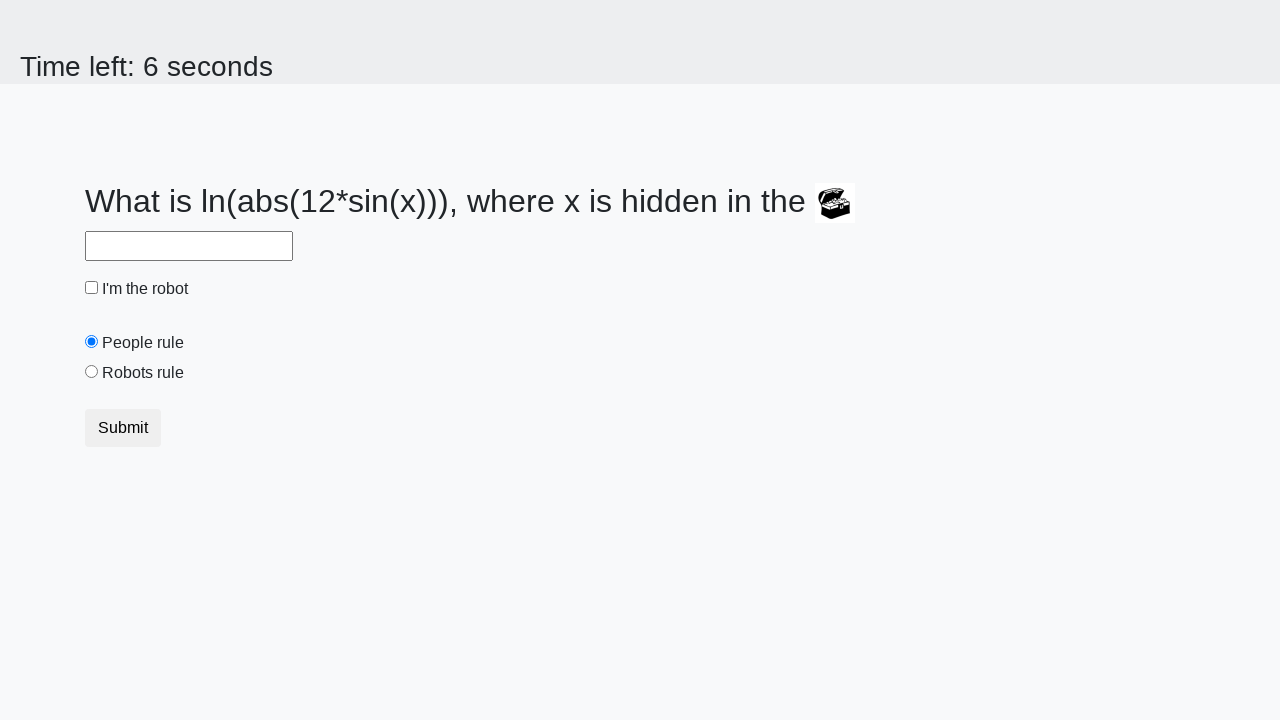

Filled answer field with calculated value on #answer
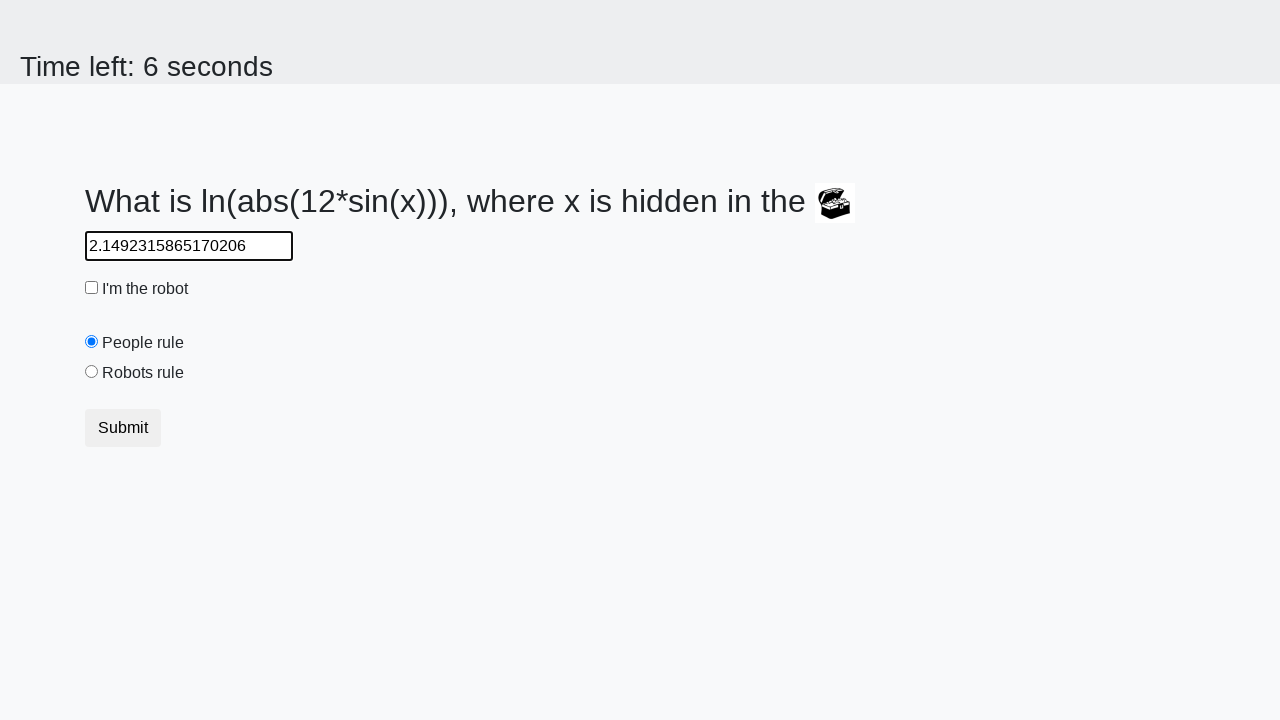

Checked the robot checkbox at (92, 288) on #robotCheckbox
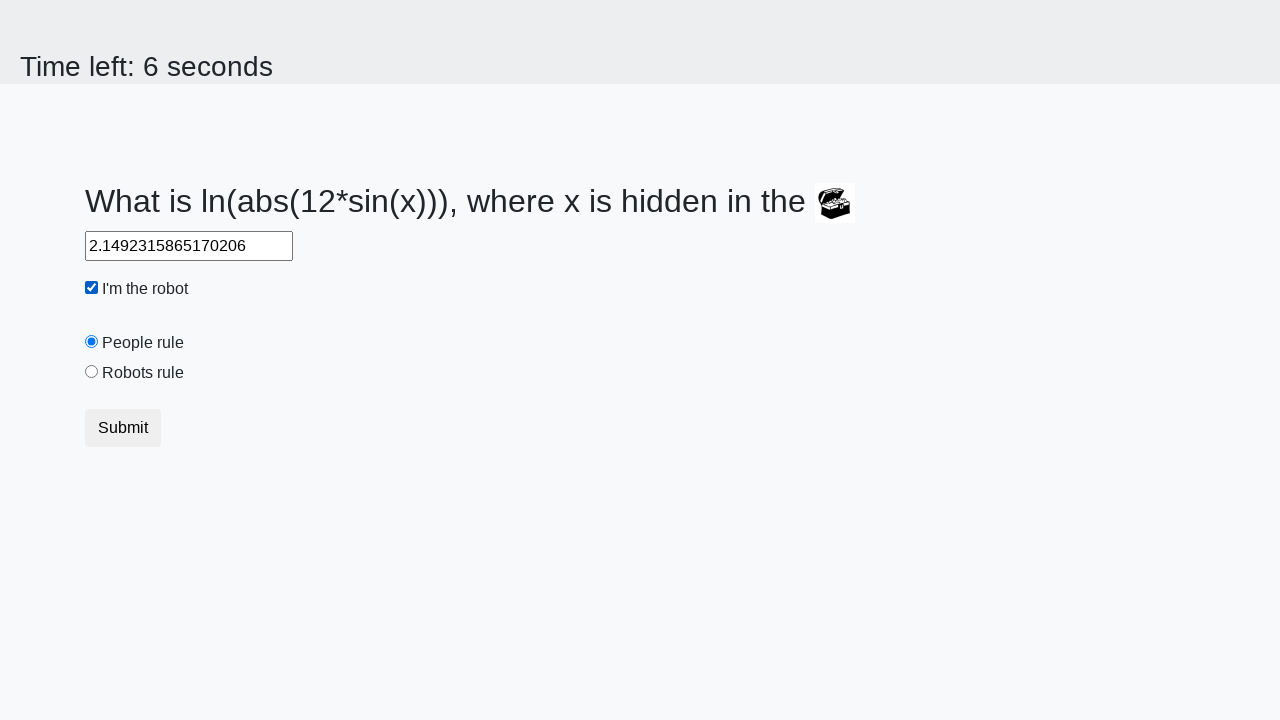

Checked the robots rule checkbox at (92, 372) on #robotsRule
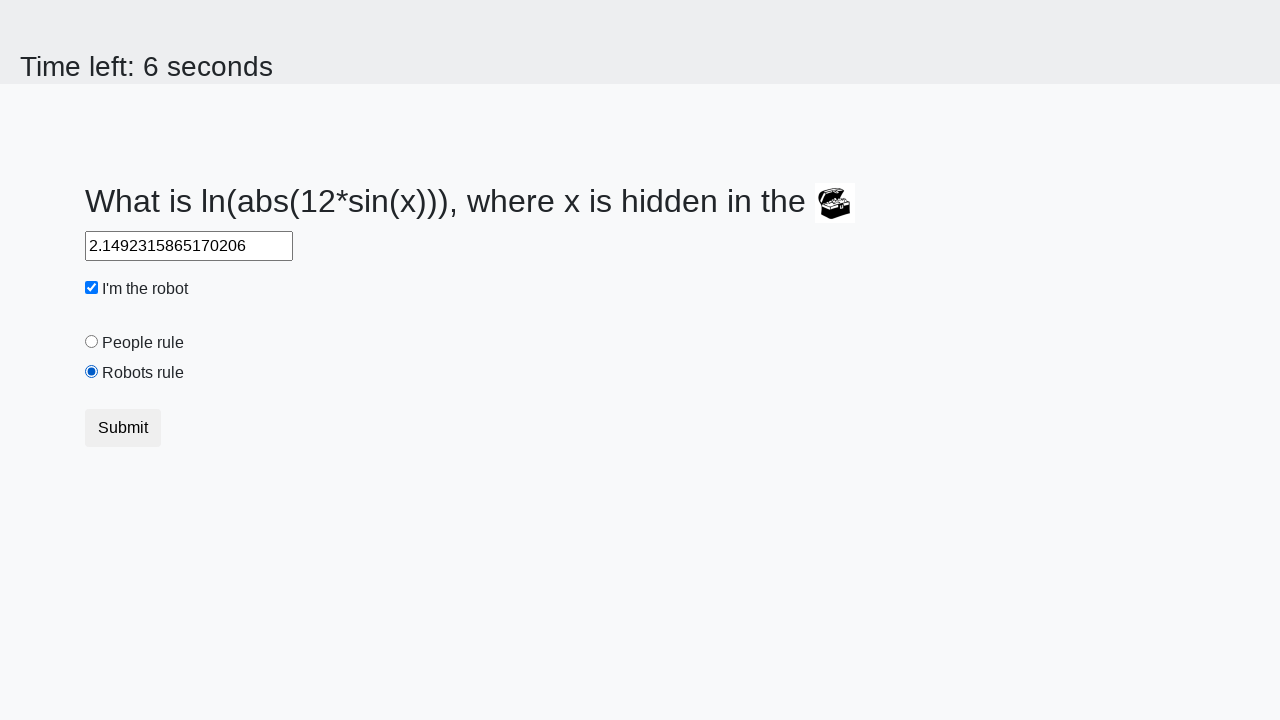

Submitted the form at (123, 428) on button.btn
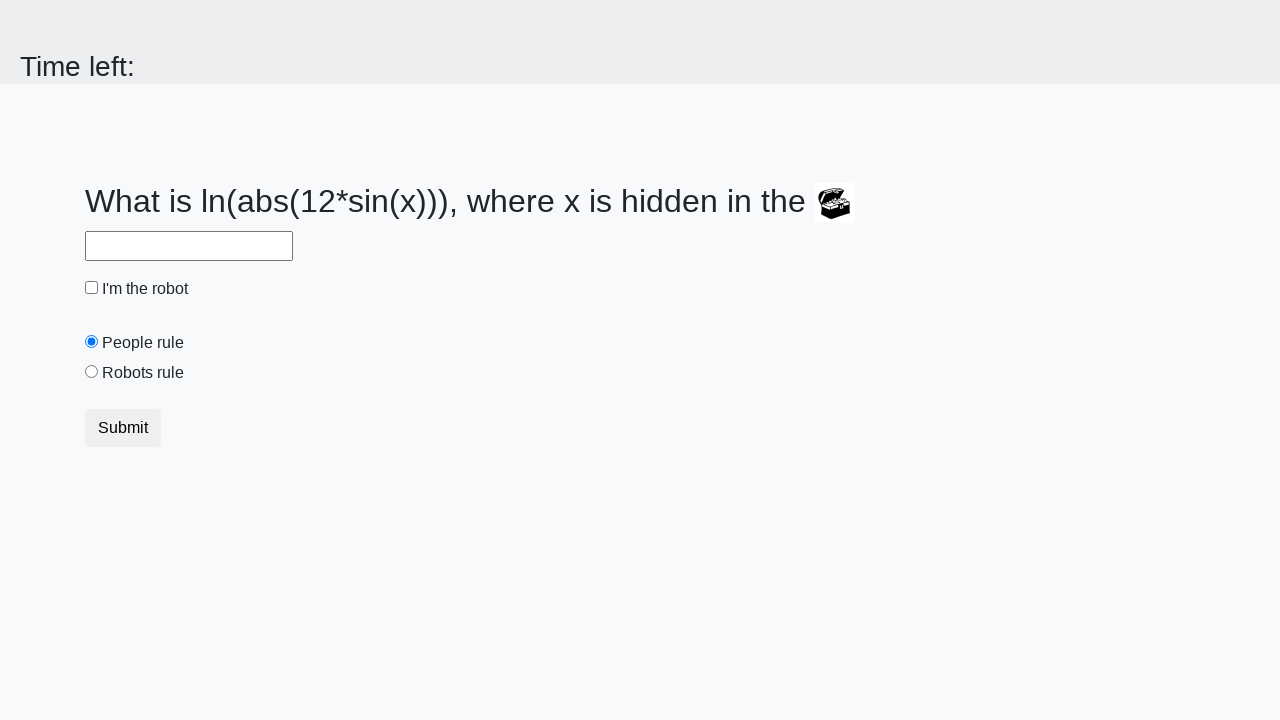

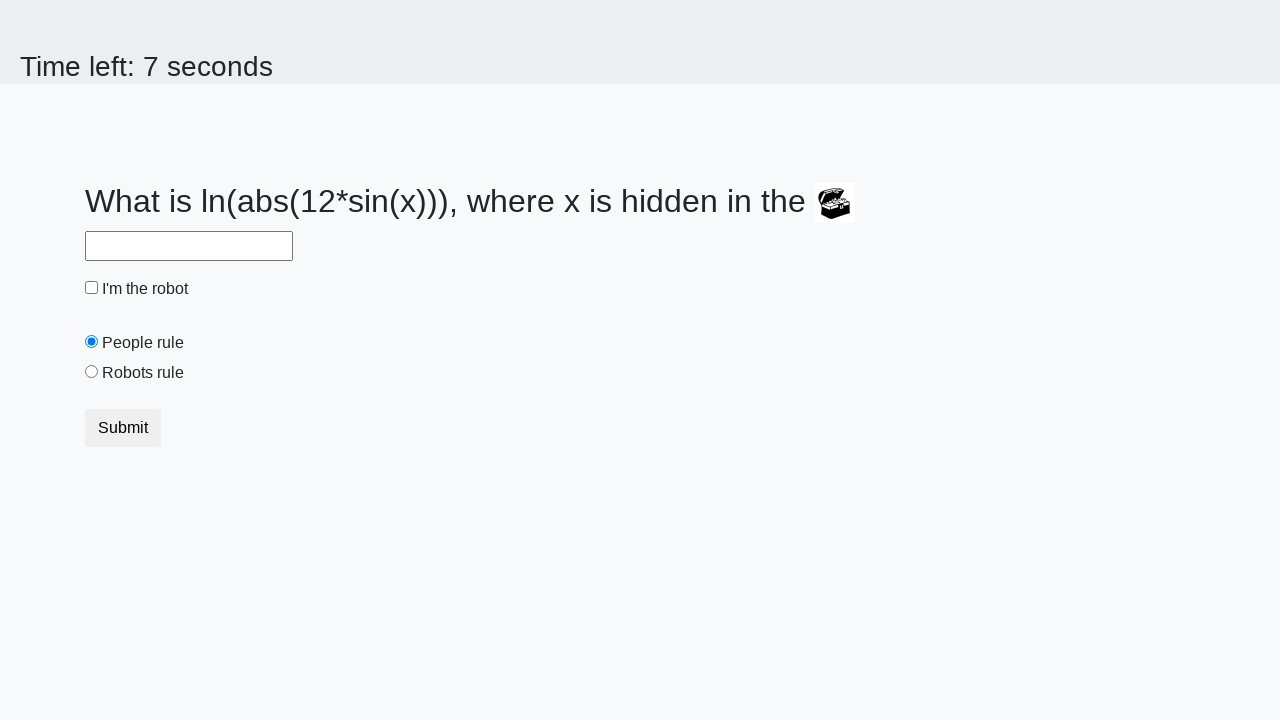